Navigates to the Python.org website and verifies that "Python" appears in the page title

Starting URL: http://www.python.org

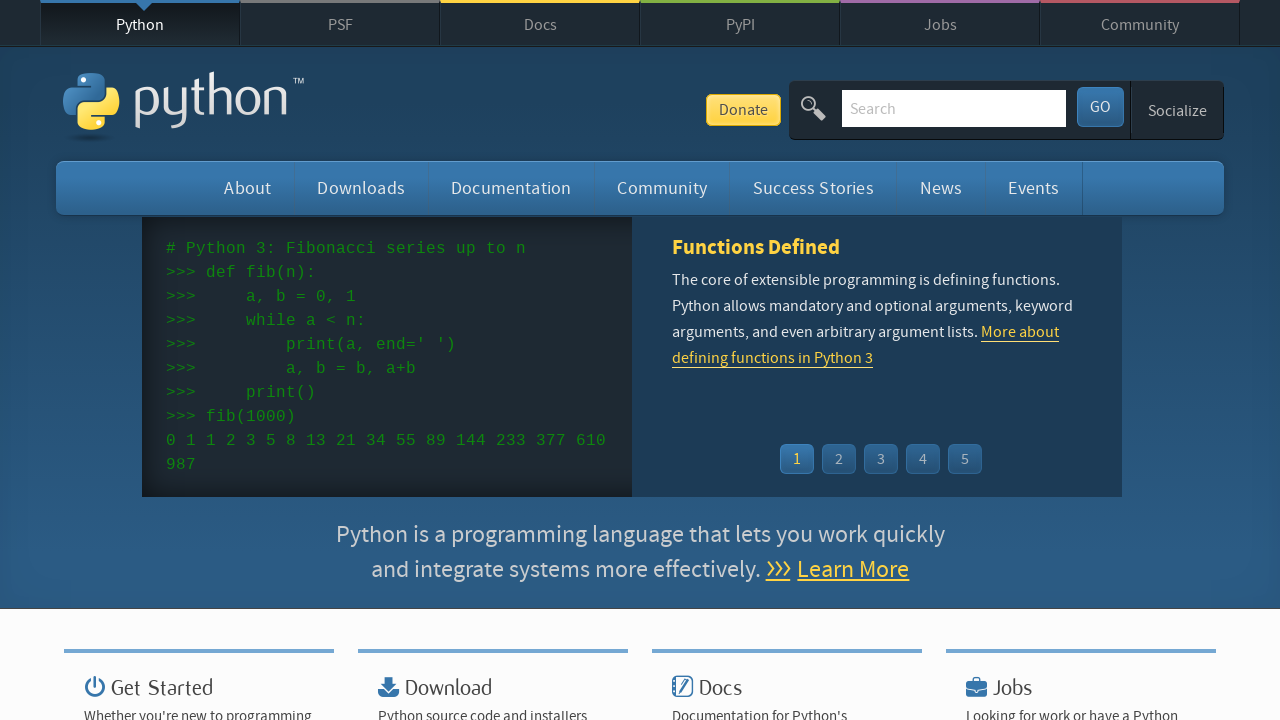

Navigated to http://www.python.org
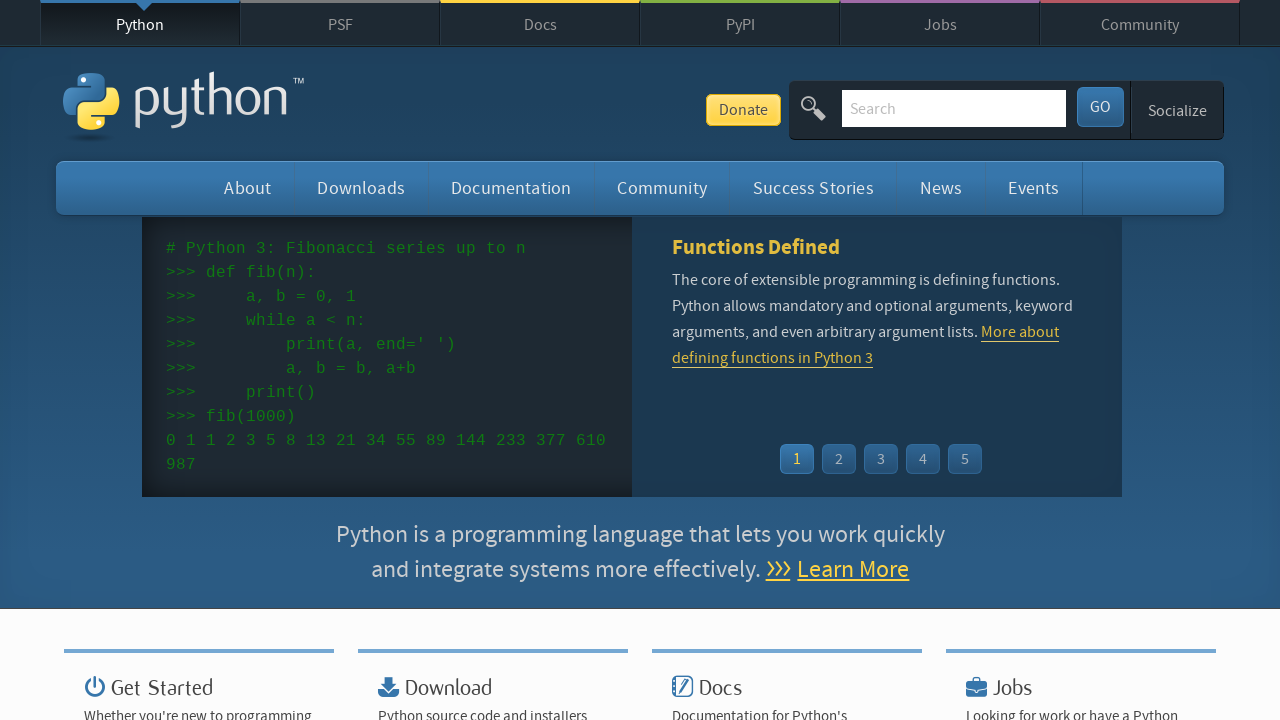

Waited for page to load (domcontentloaded)
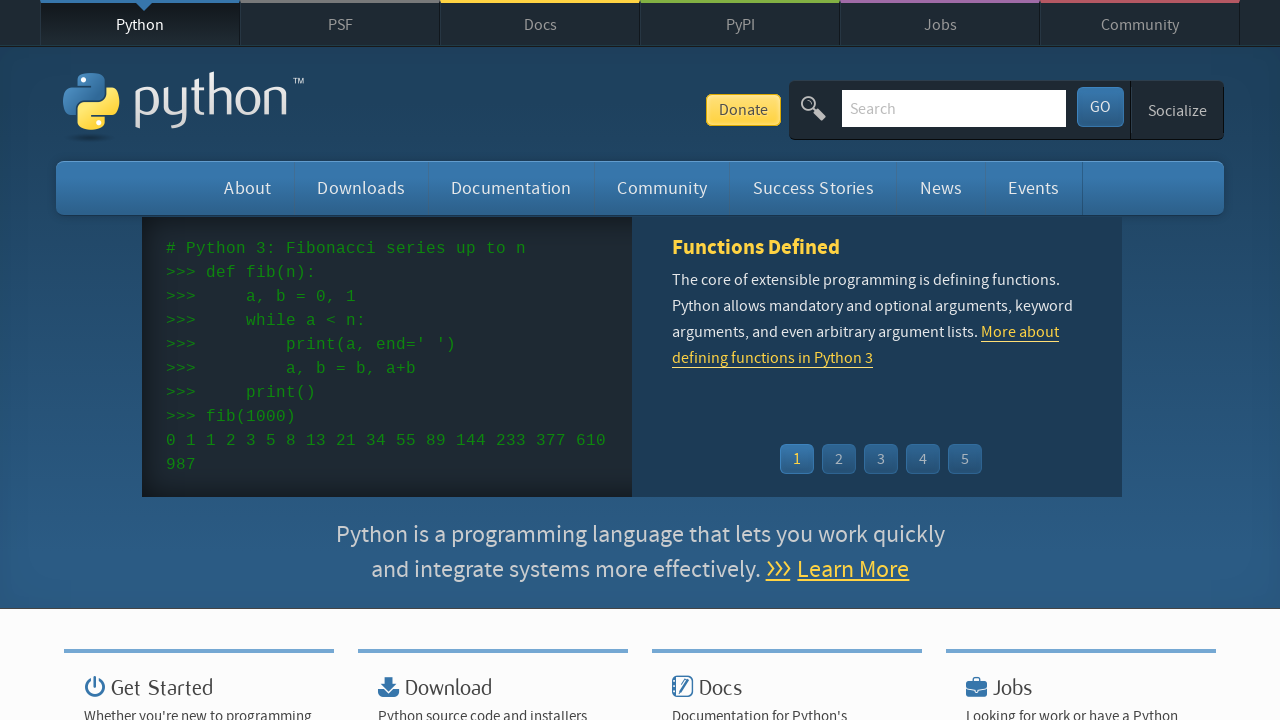

Verified that 'Python' appears in page title
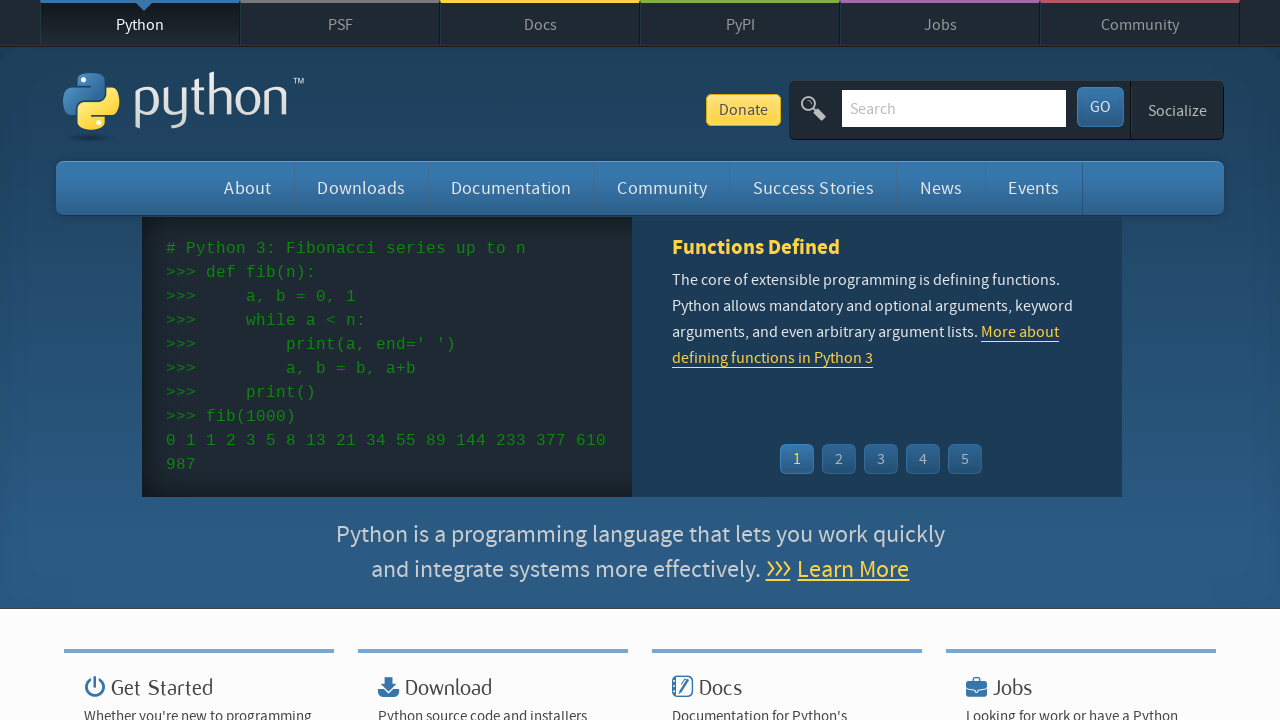

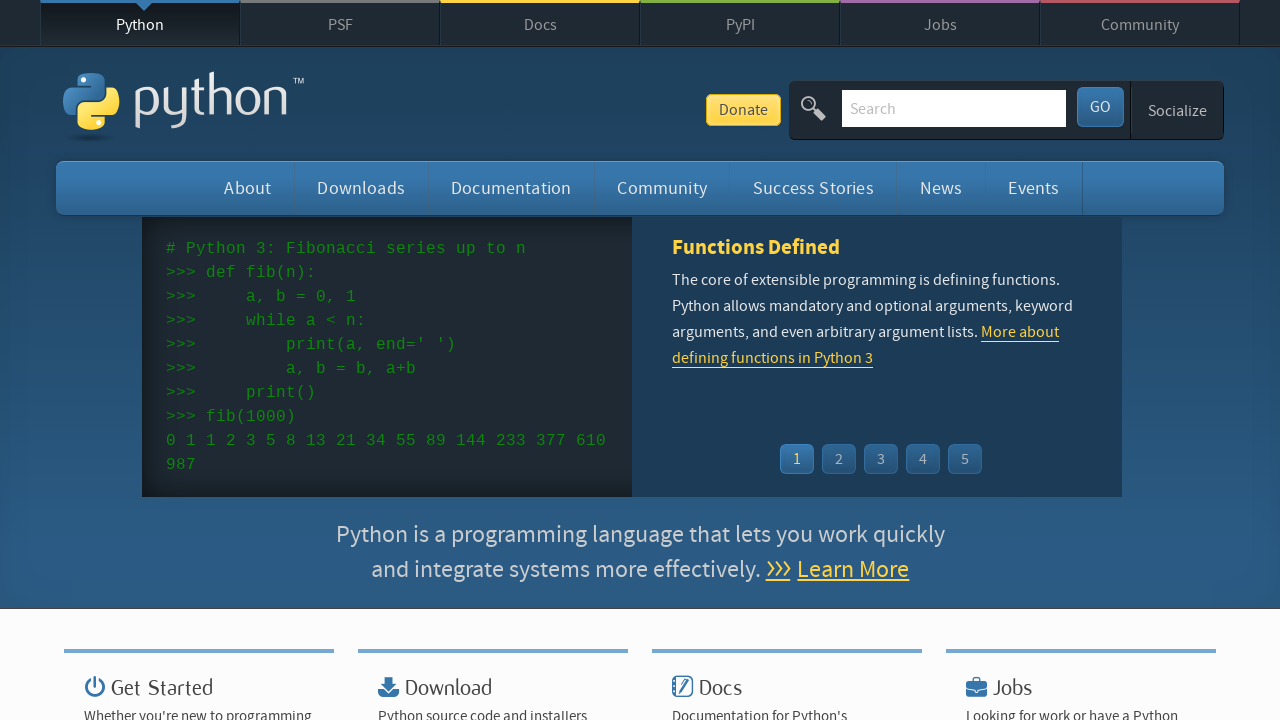